Tests that the toggle-all checkbox updates its state when individual items are completed or cleared.

Starting URL: https://demo.playwright.dev/todomvc

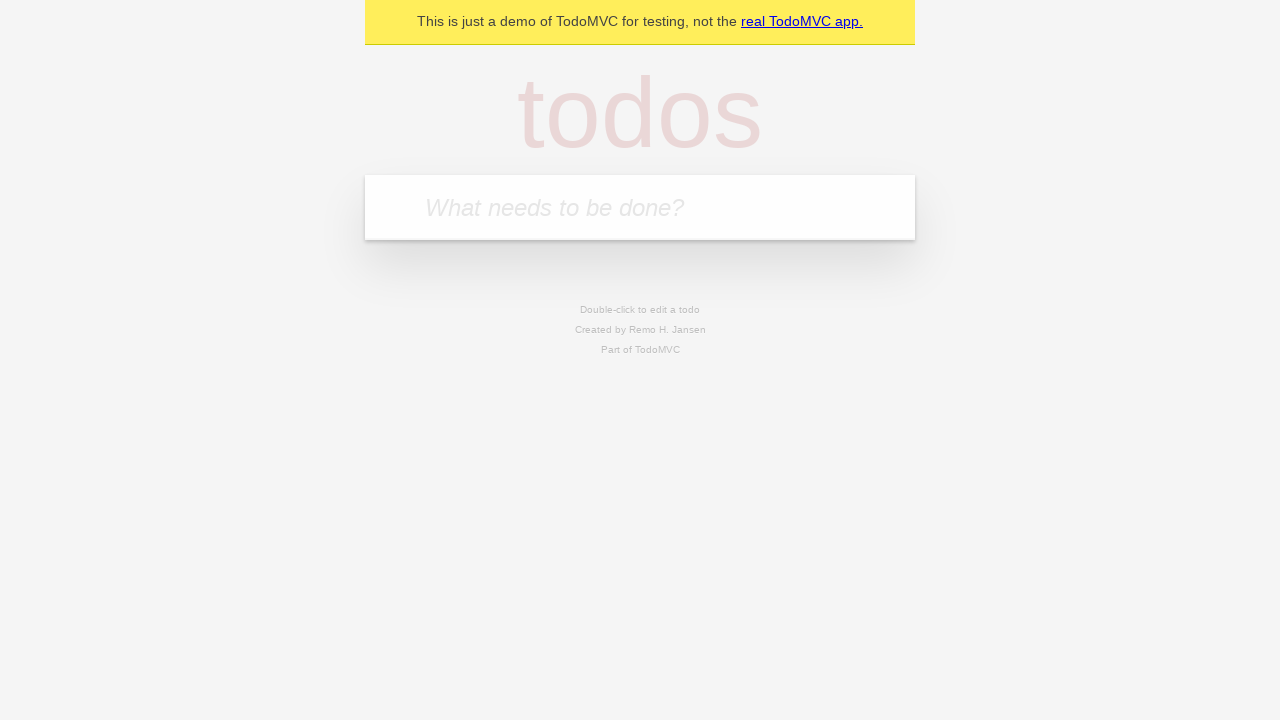

Filled new todo input with 'buy some cheese' on .new-todo
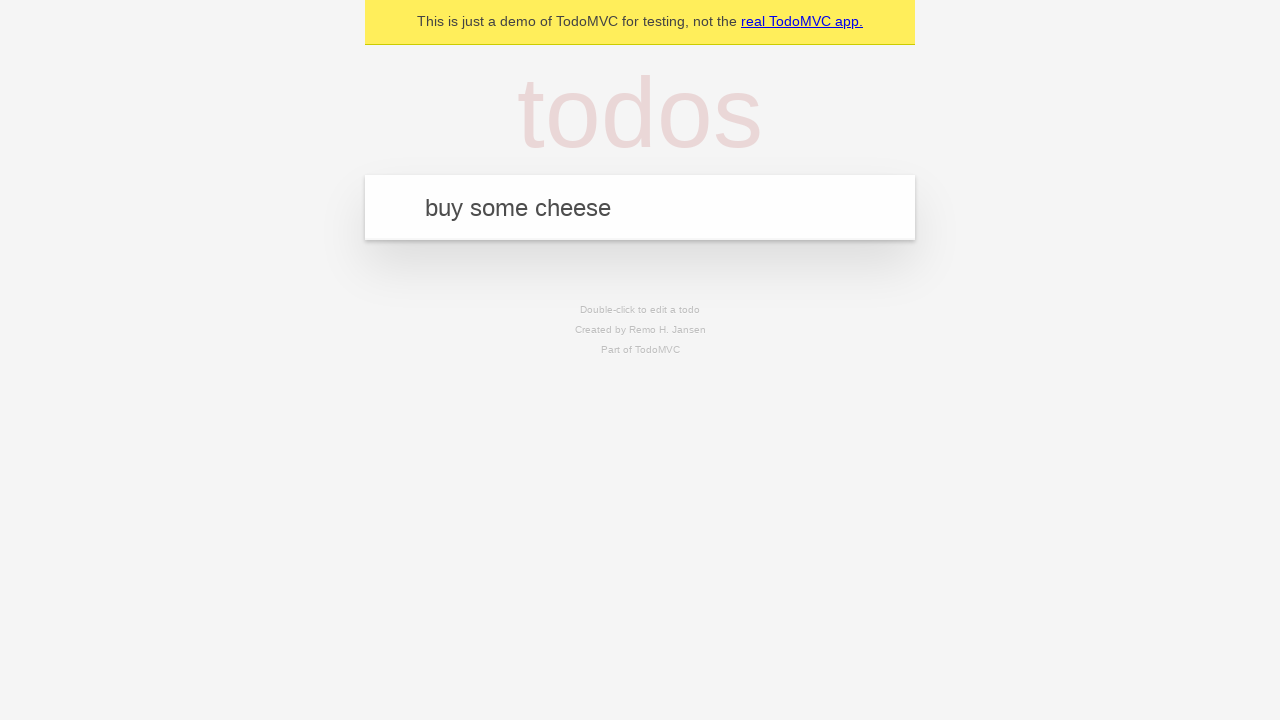

Pressed Enter to add first todo on .new-todo
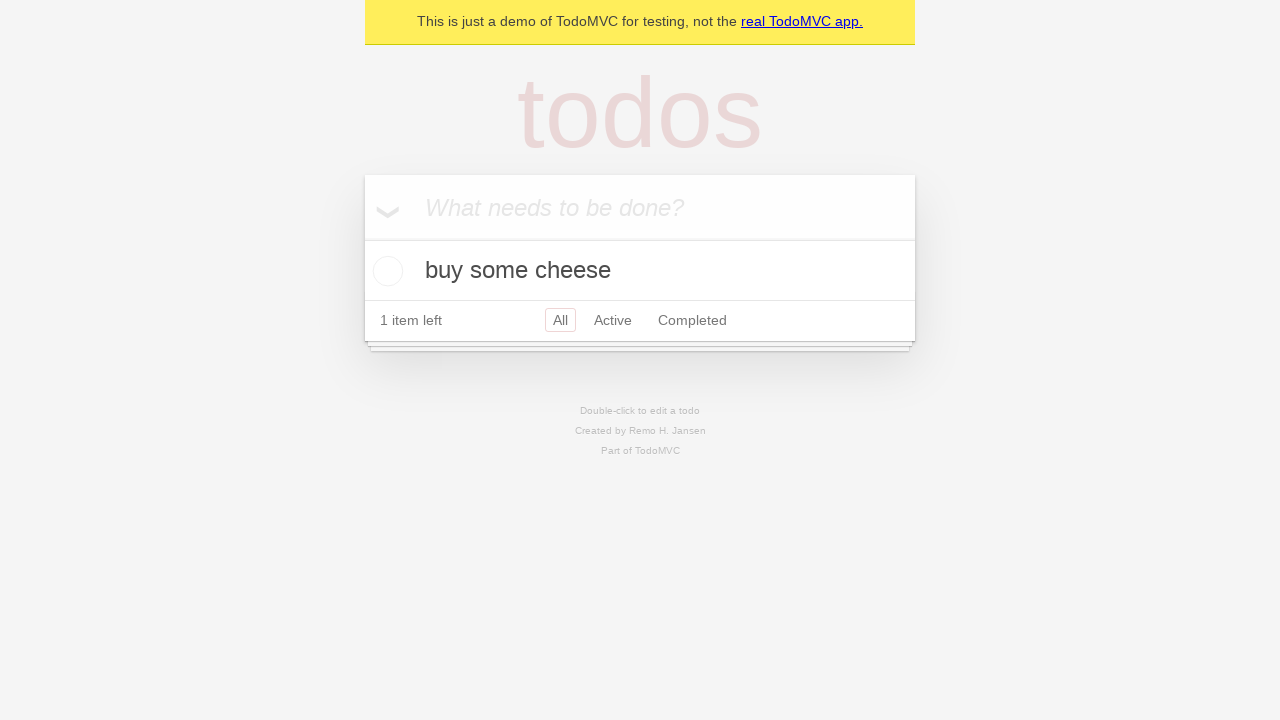

Filled new todo input with 'feed the cat' on .new-todo
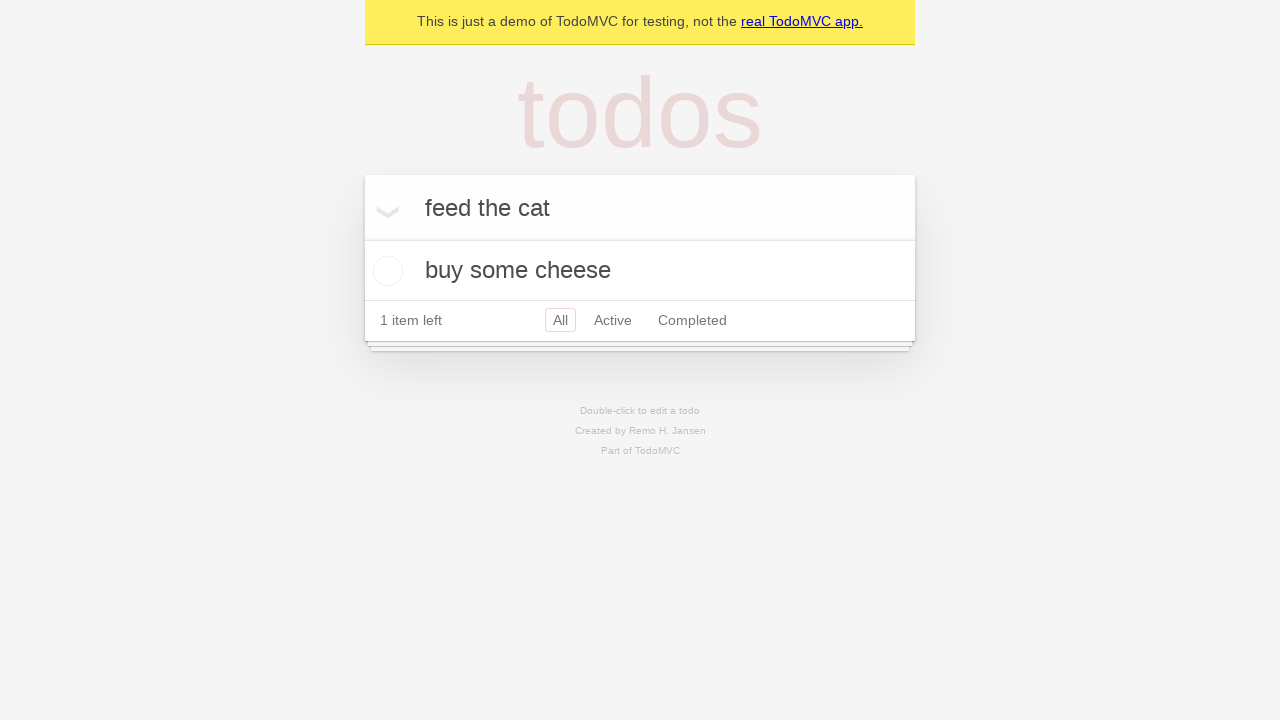

Pressed Enter to add second todo on .new-todo
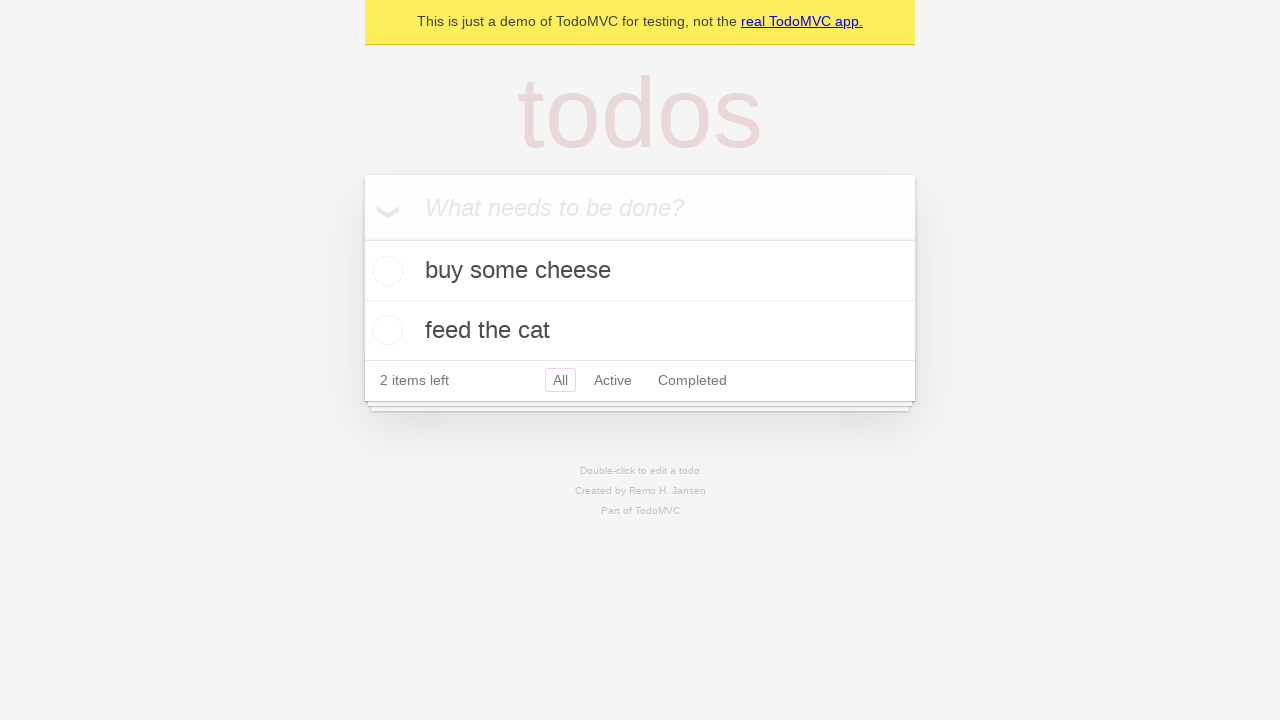

Filled new todo input with 'book a doctors appointment' on .new-todo
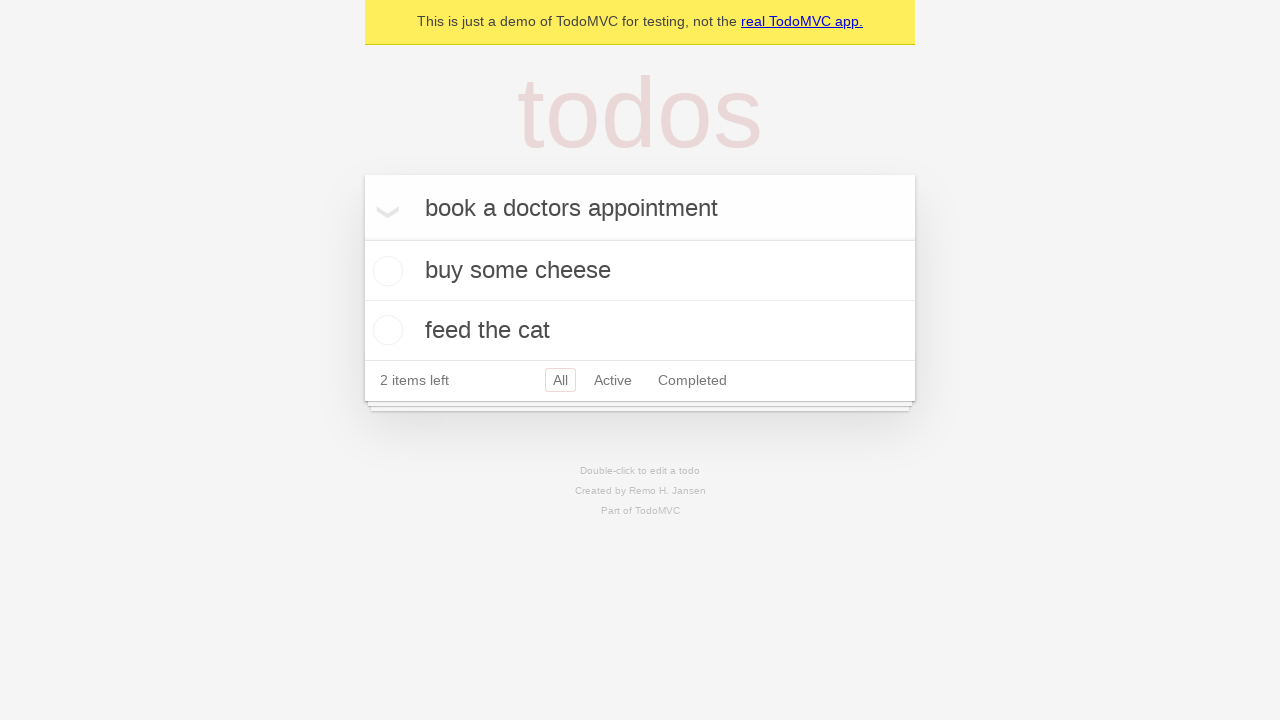

Pressed Enter to add third todo on .new-todo
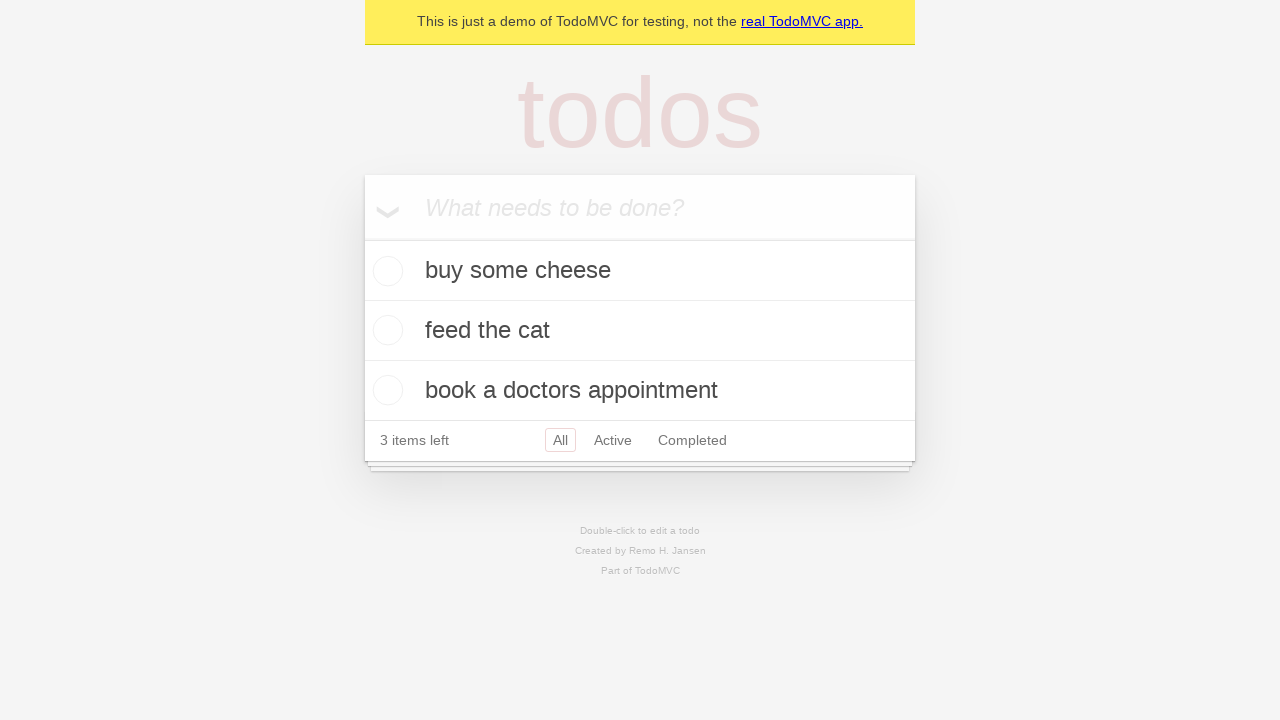

Checked toggle-all checkbox to complete all todos at (362, 238) on .toggle-all
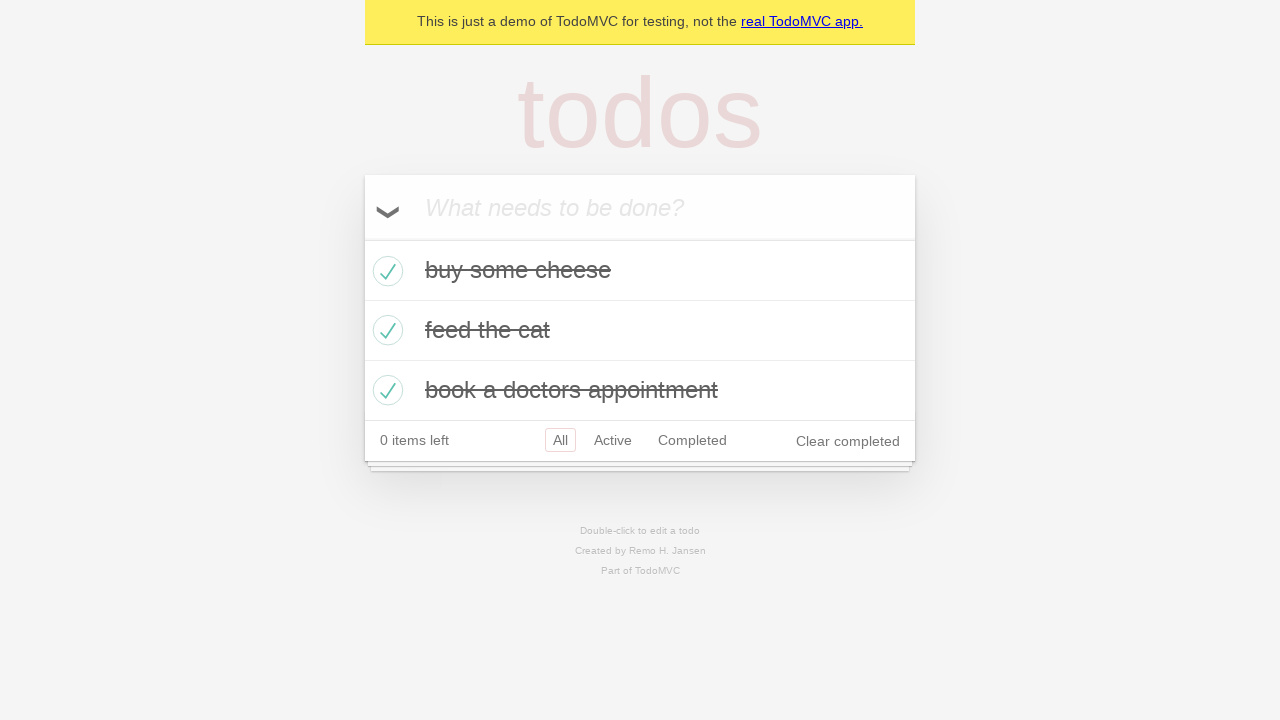

Selected first todo item
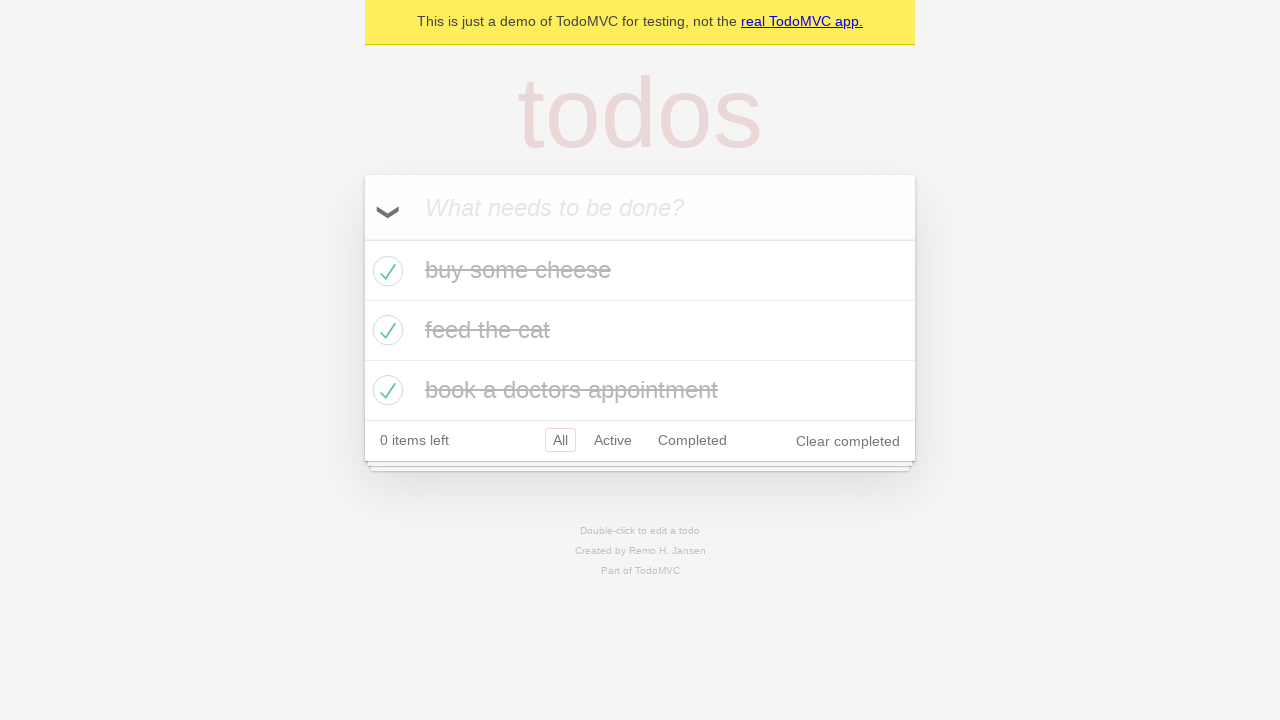

Unchecked first todo to mark it incomplete at (385, 271) on .todo-list li >> nth=0 >> .toggle
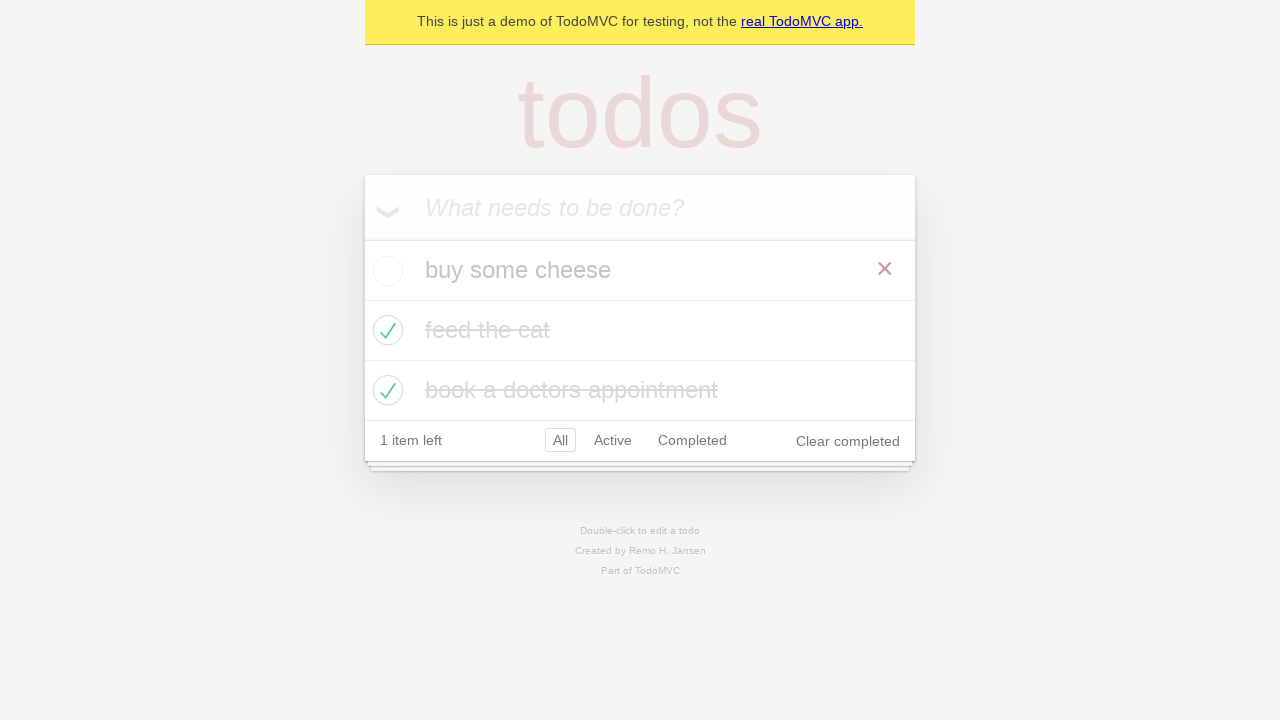

Checked first todo again to mark it complete at (385, 271) on .todo-list li >> nth=0 >> .toggle
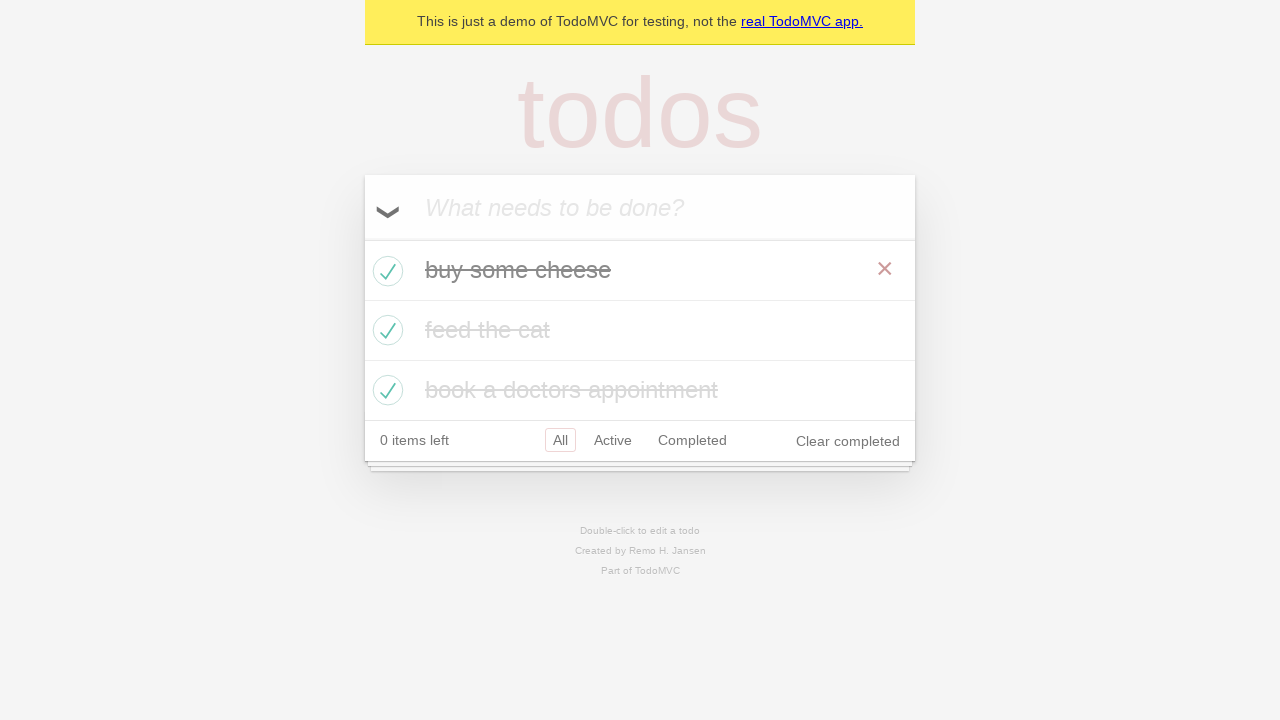

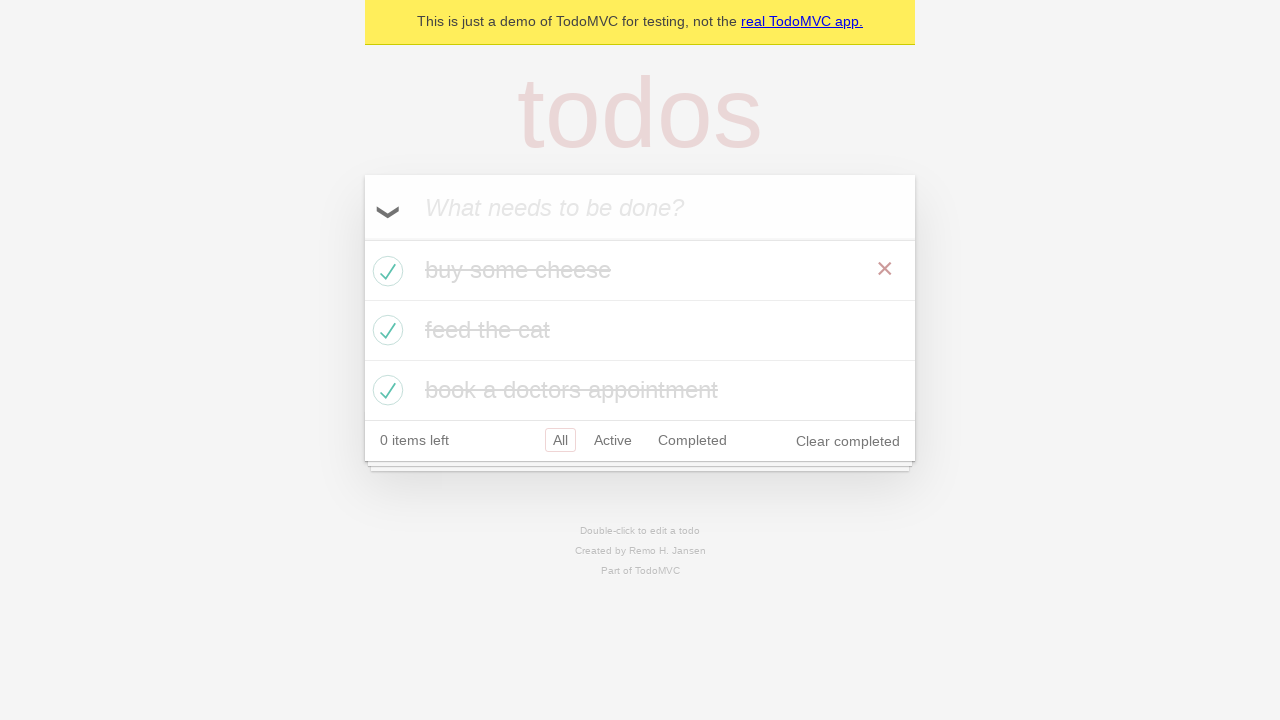